Tests JavaScript alert handling by clicking a button that triggers an alert, accepting the alert, and verifying the result message is displayed on the page.

Starting URL: http://the-internet.herokuapp.com/javascript_alerts

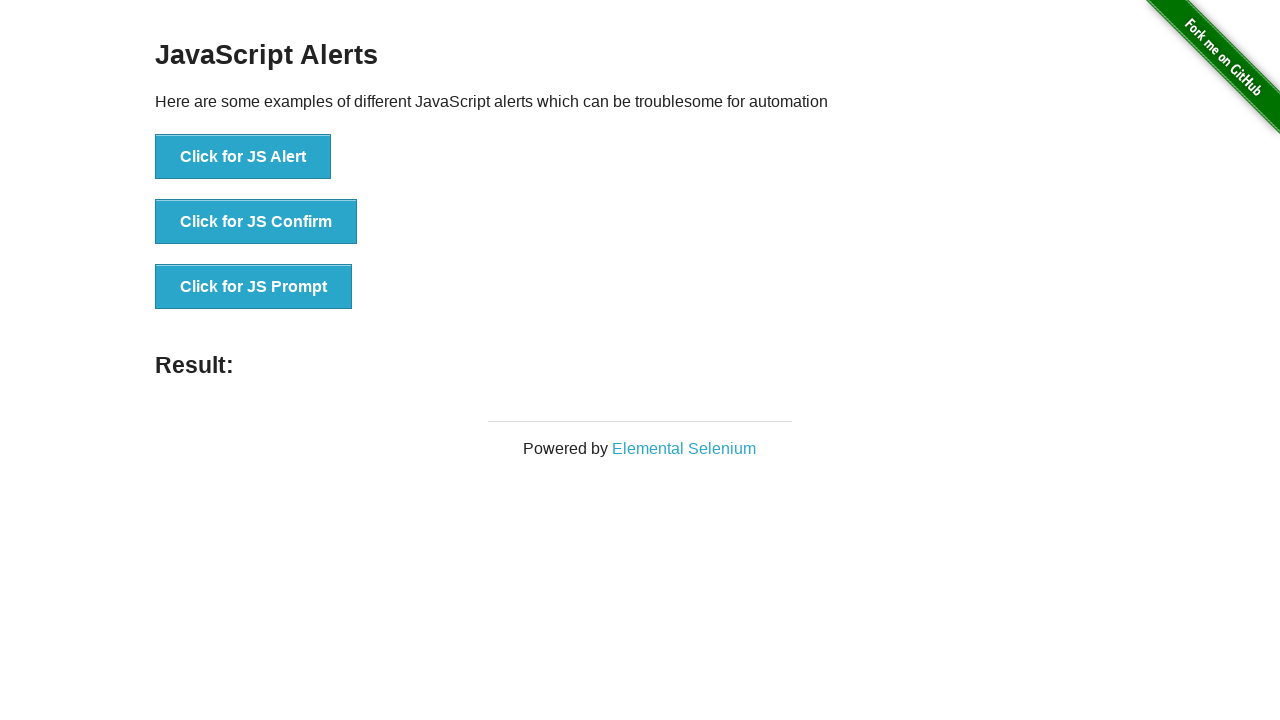

Clicked the first button to trigger JavaScript alert at (243, 157) on ul > li:nth-child(1) > button
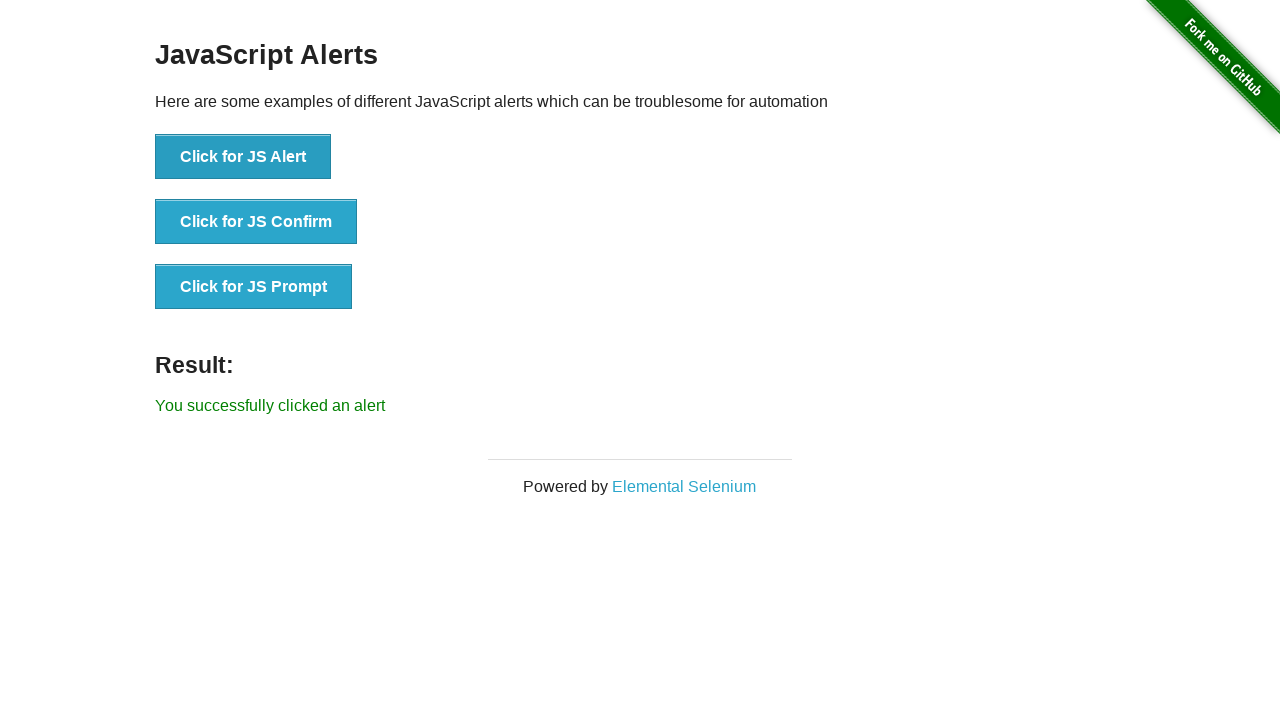

Set up dialog handler to accept alerts
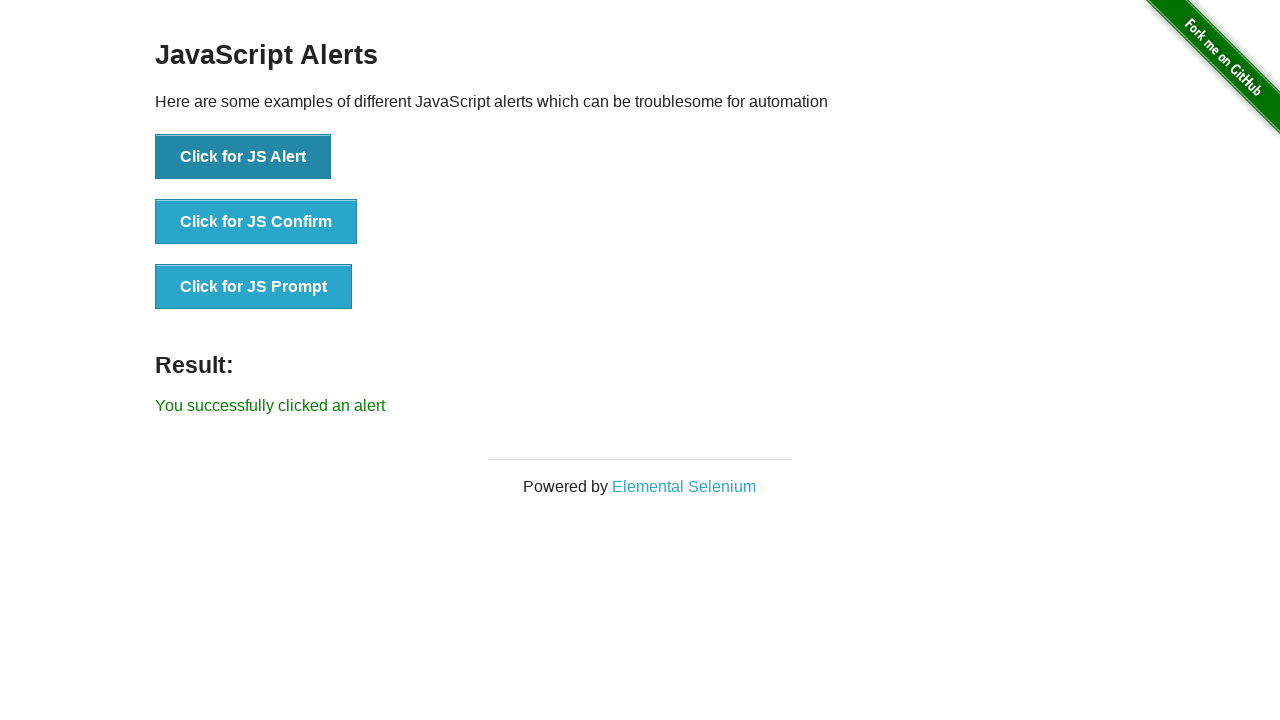

Clicked the first button again to trigger alert with handler ready at (243, 157) on ul > li:nth-child(1) > button
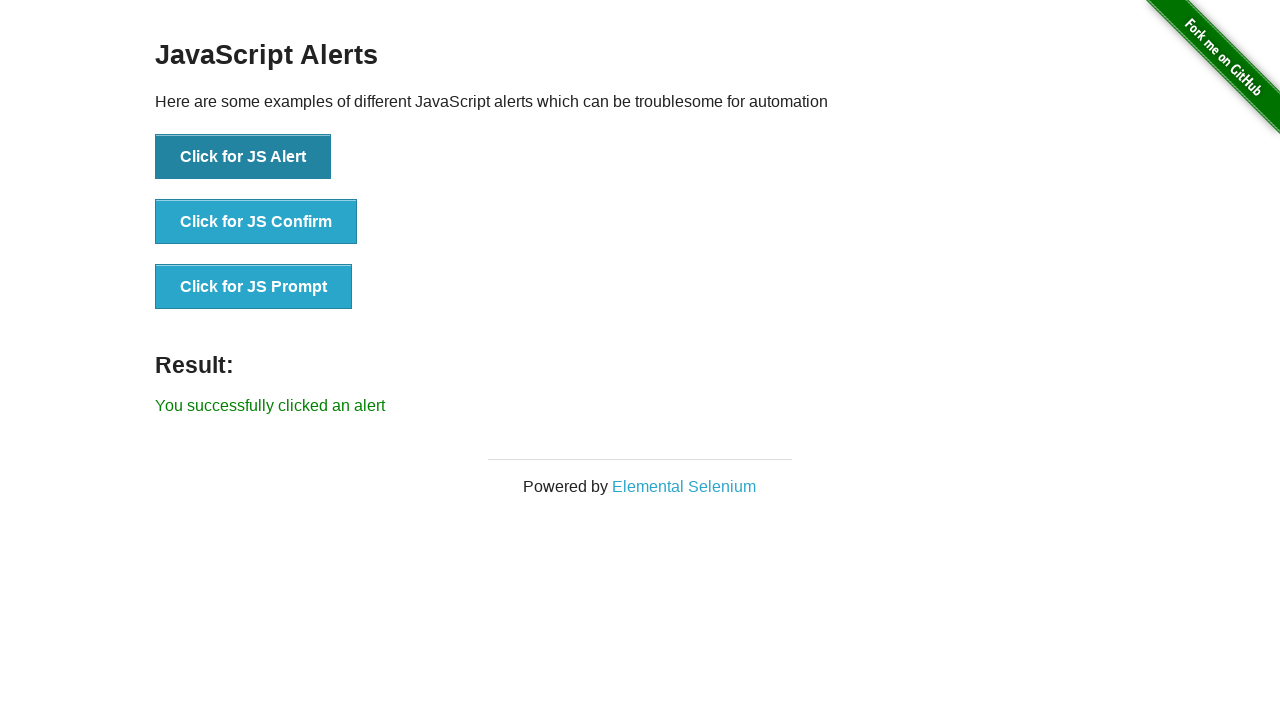

Result message element appeared on the page
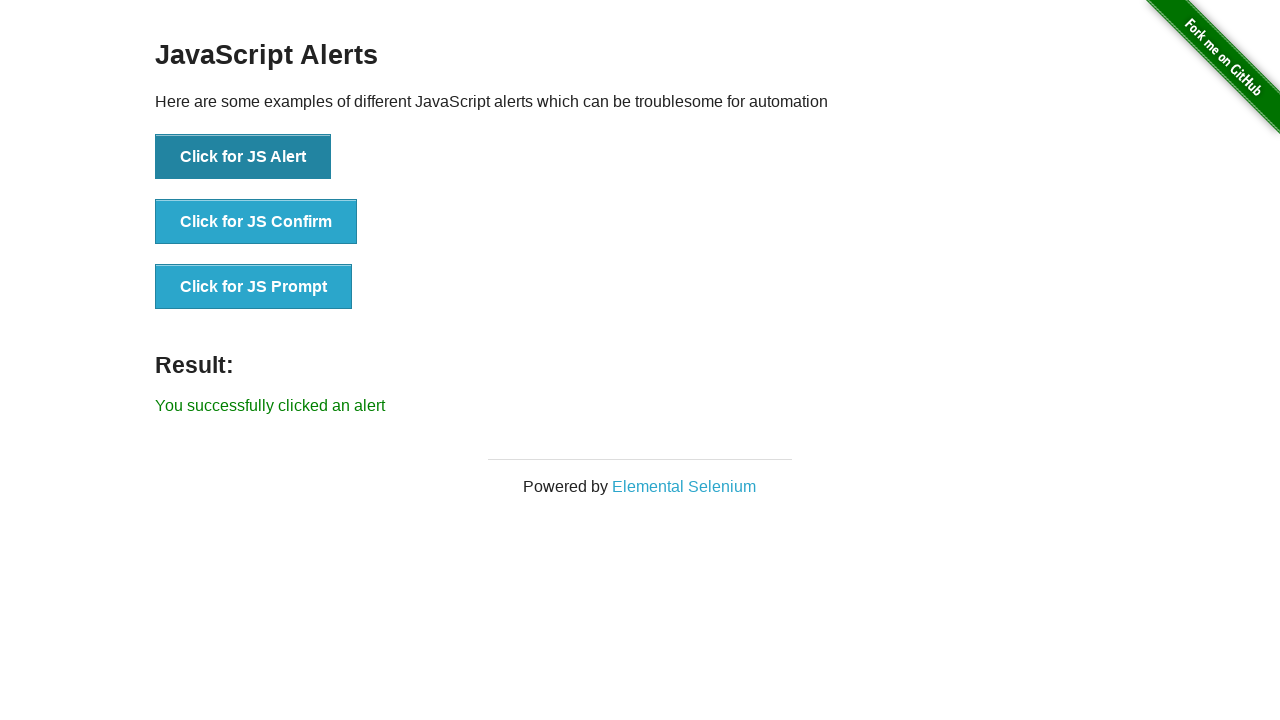

Retrieved result message text
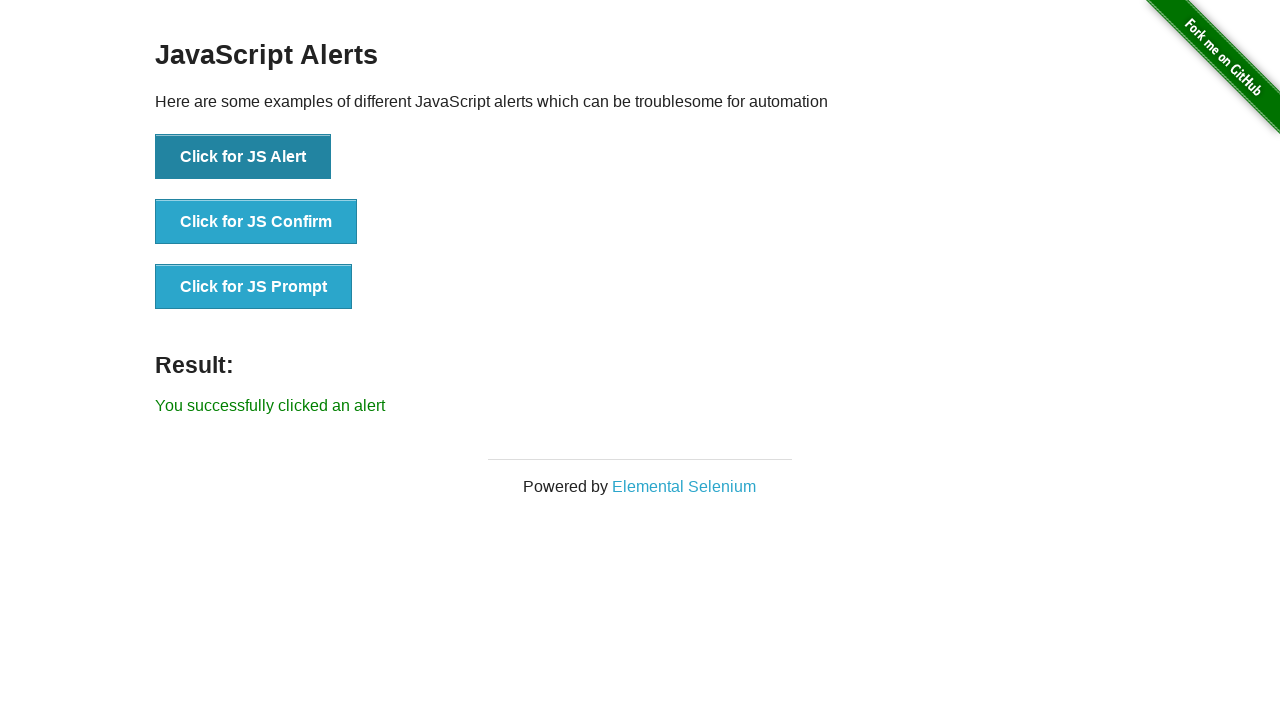

Verified result message is 'You successfully clicked an alert'
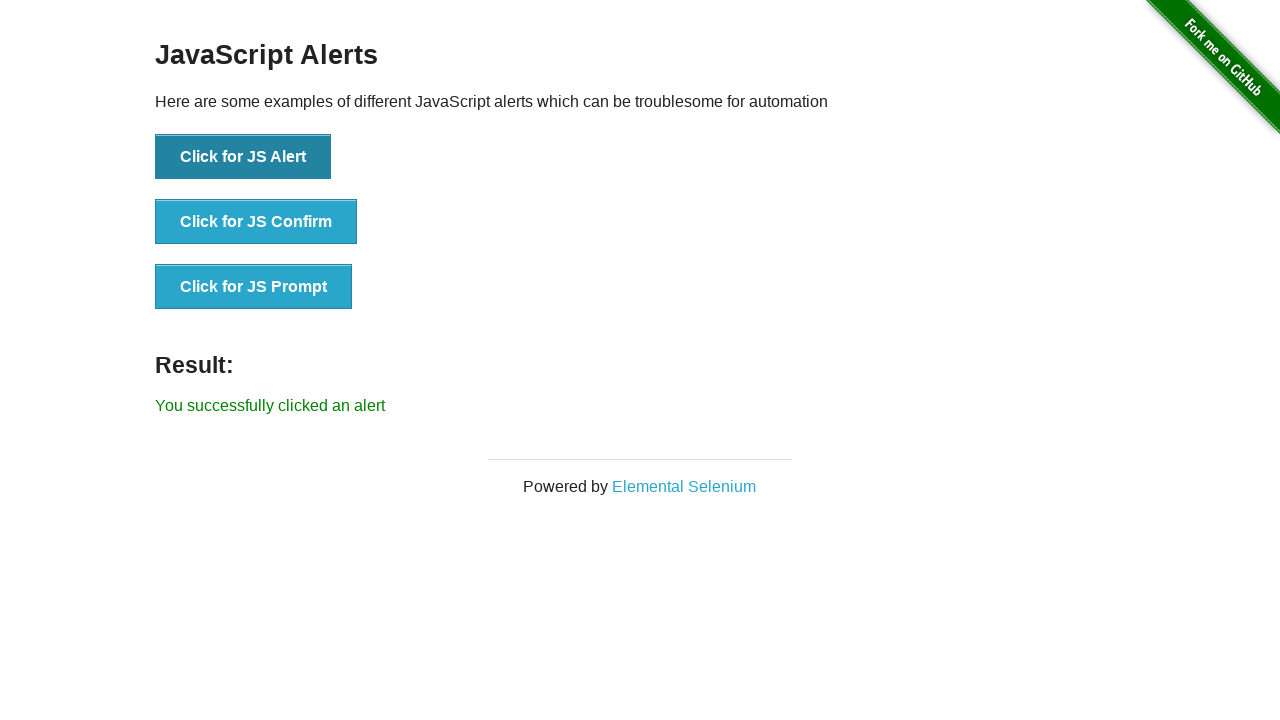

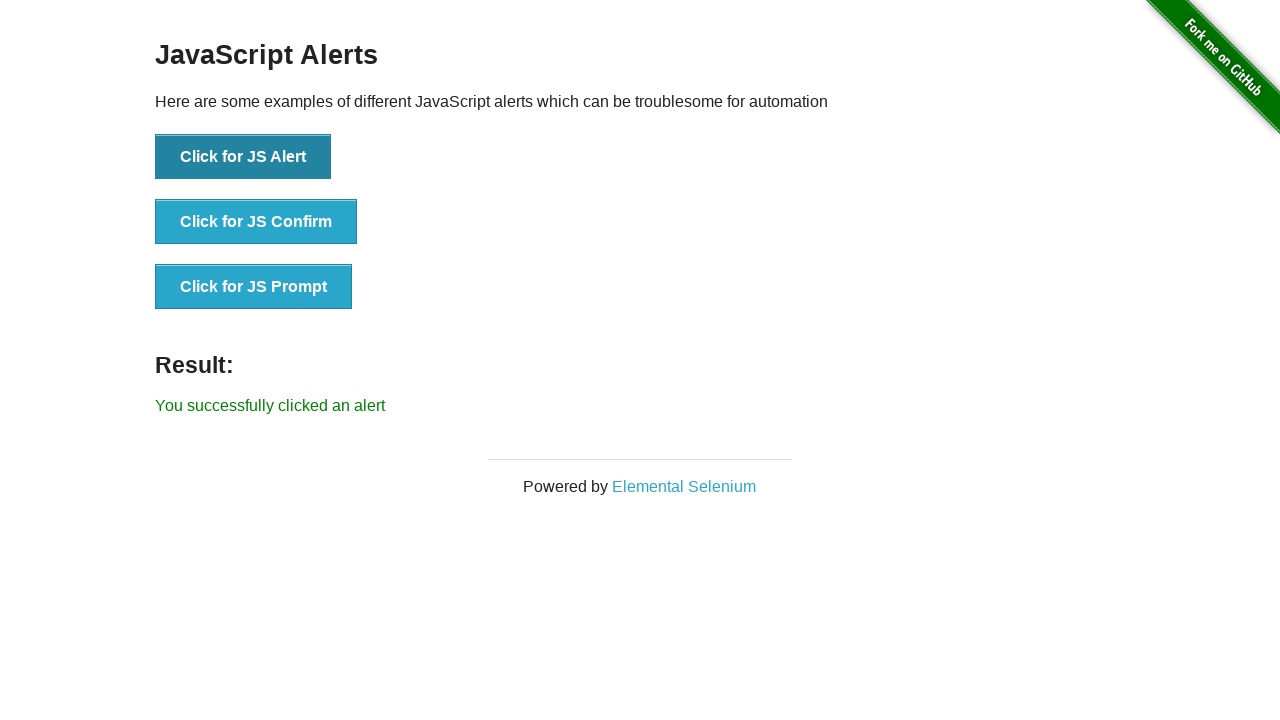